Tests window handling functionality by opening a new window, switching between windows, and verifying content in each window

Starting URL: https://the-internet.herokuapp.com/windows

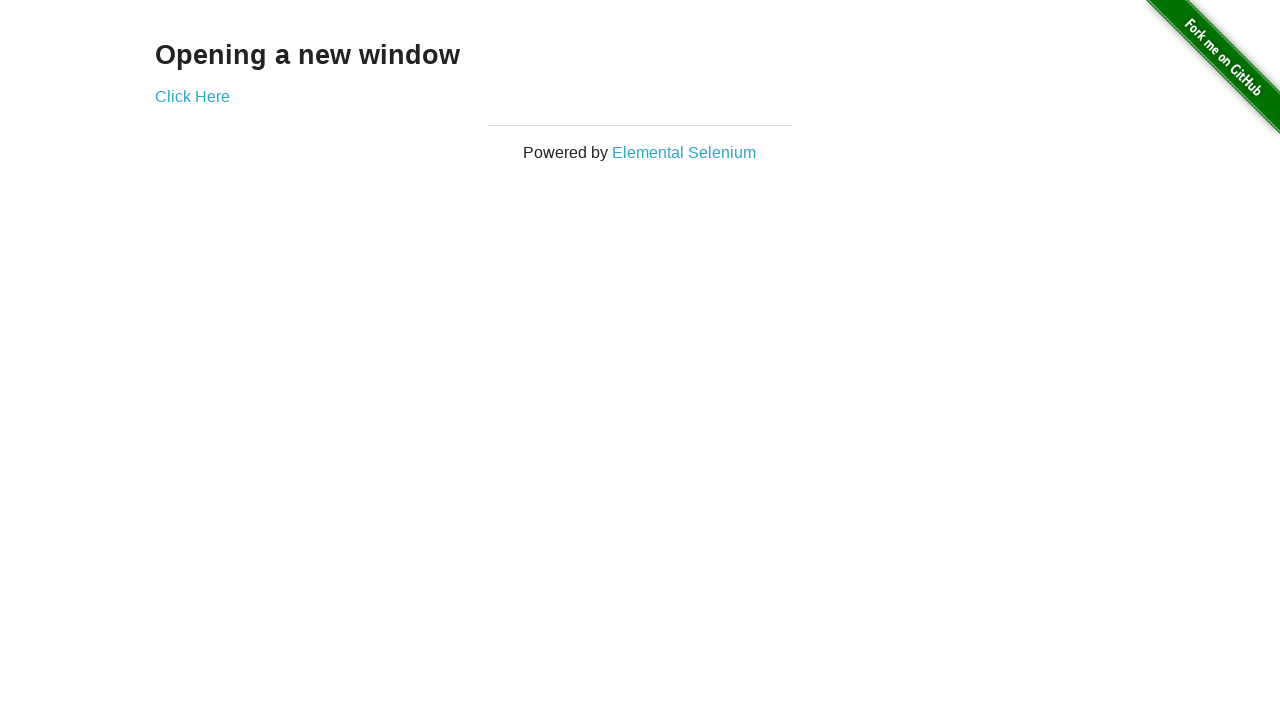

Stored reference to first window
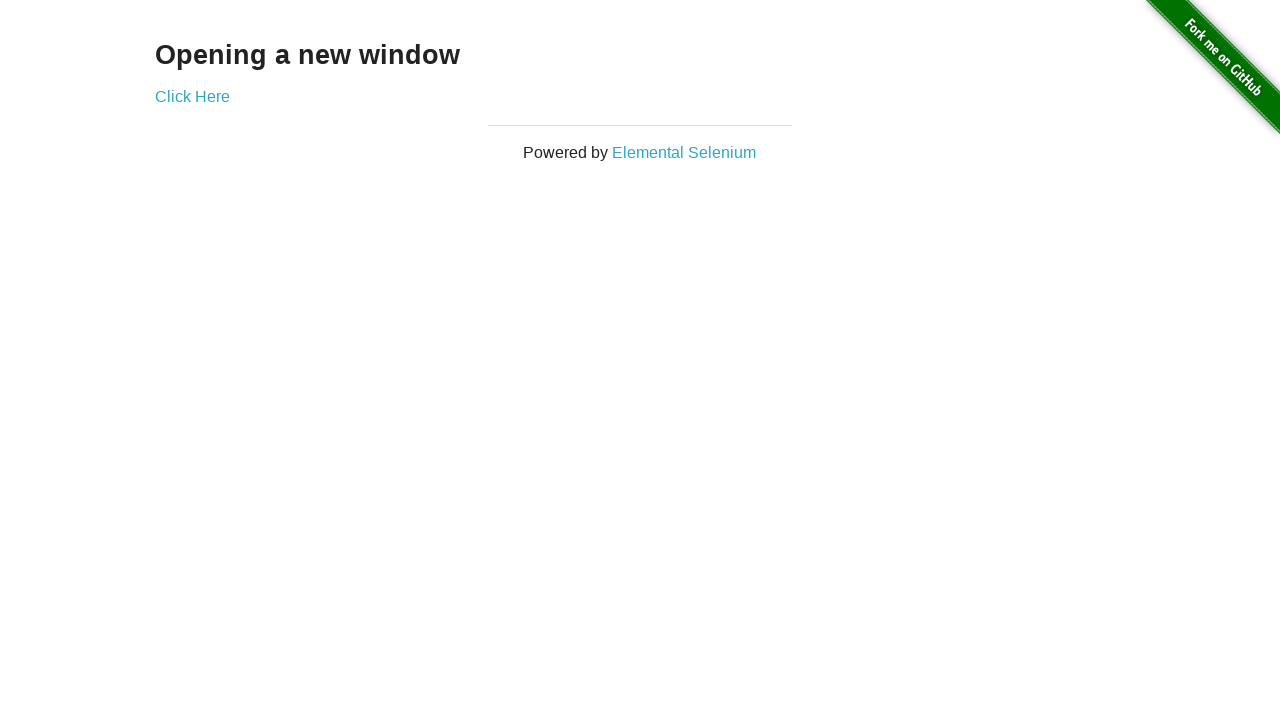

Verified heading text on first window is 'Opening a new window'
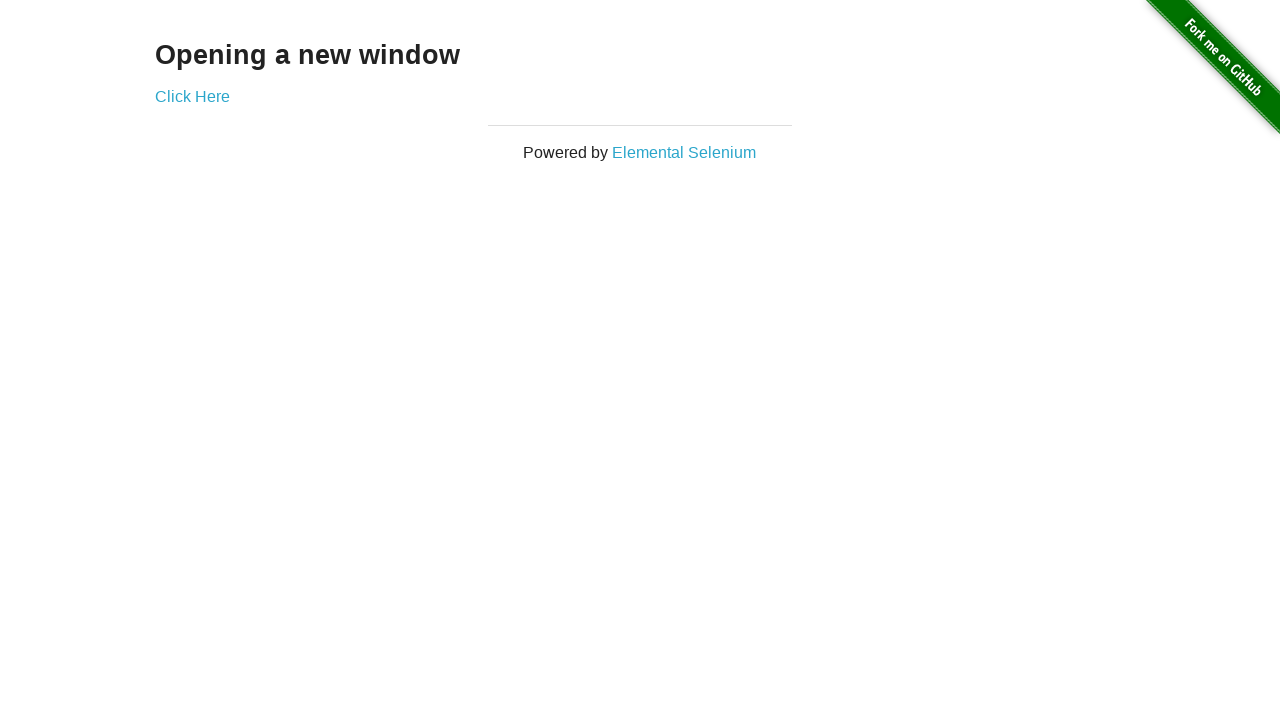

Verified title of first window is 'The Internet'
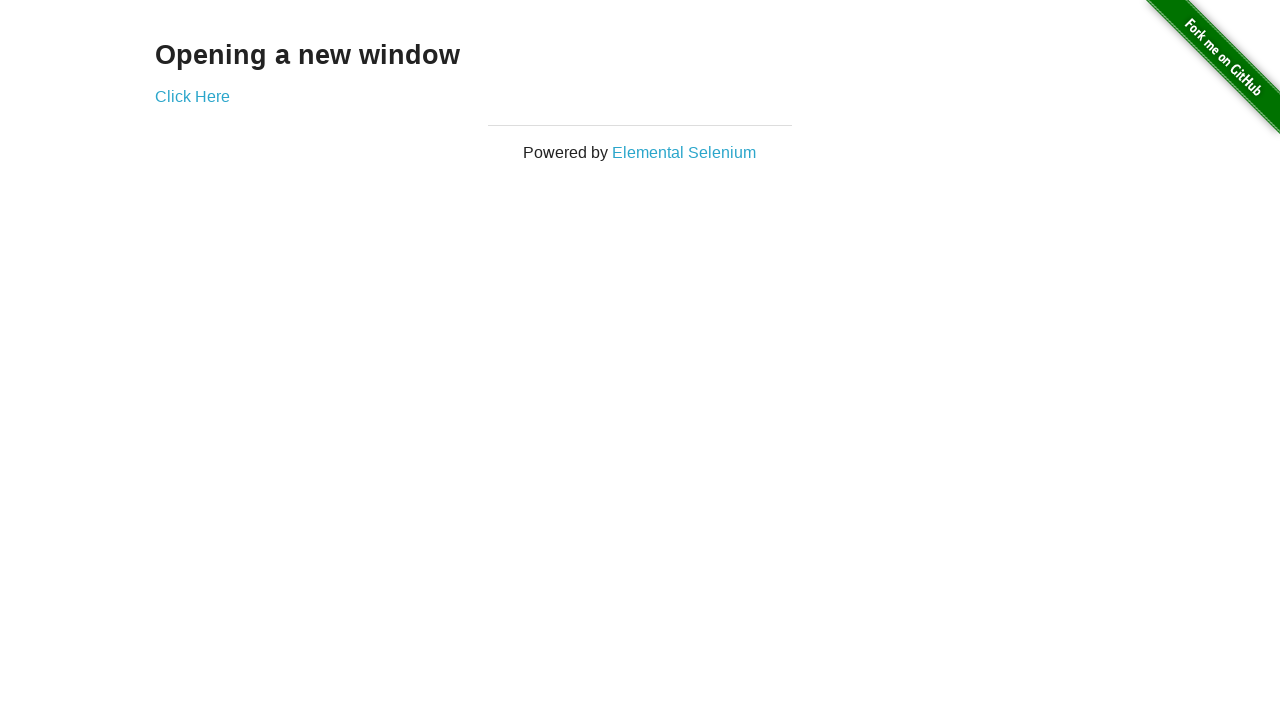

Clicked link to open new window and captured new page reference at (192, 96) on xpath=//a[@target='_blank'][1]
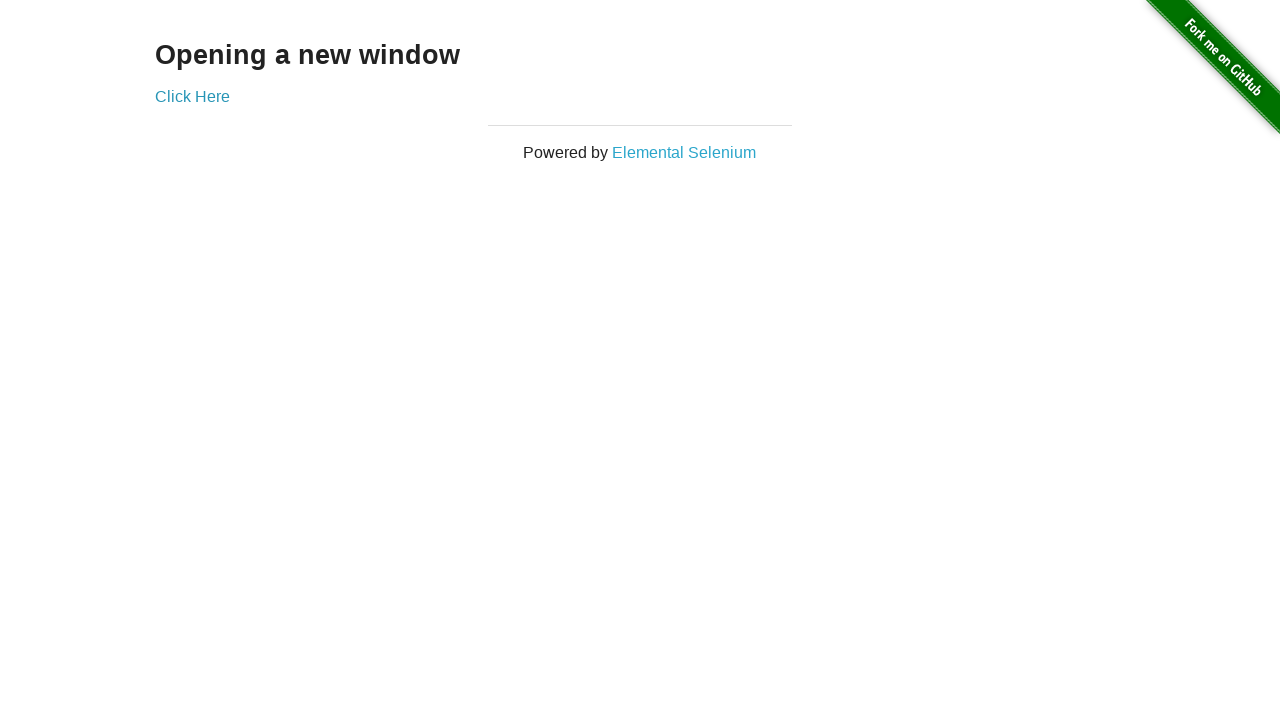

Verified title of second window is 'New Window'
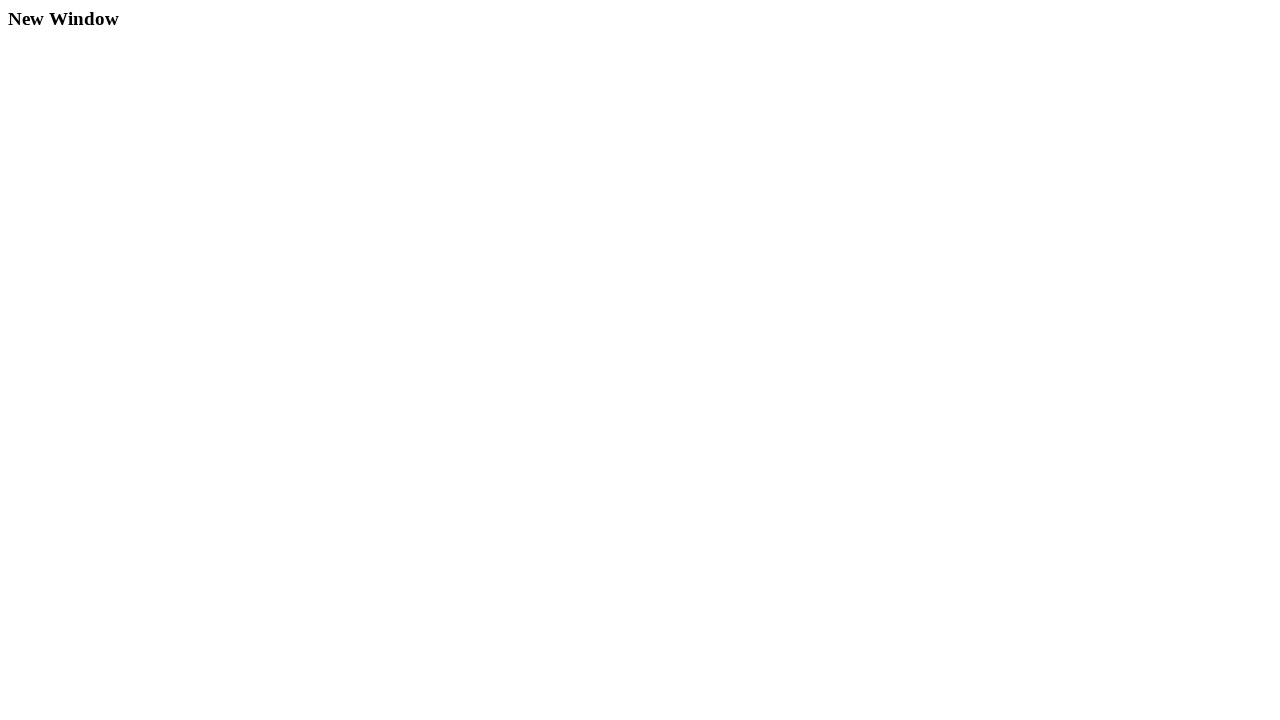

Verified heading text in second window is 'New Window'
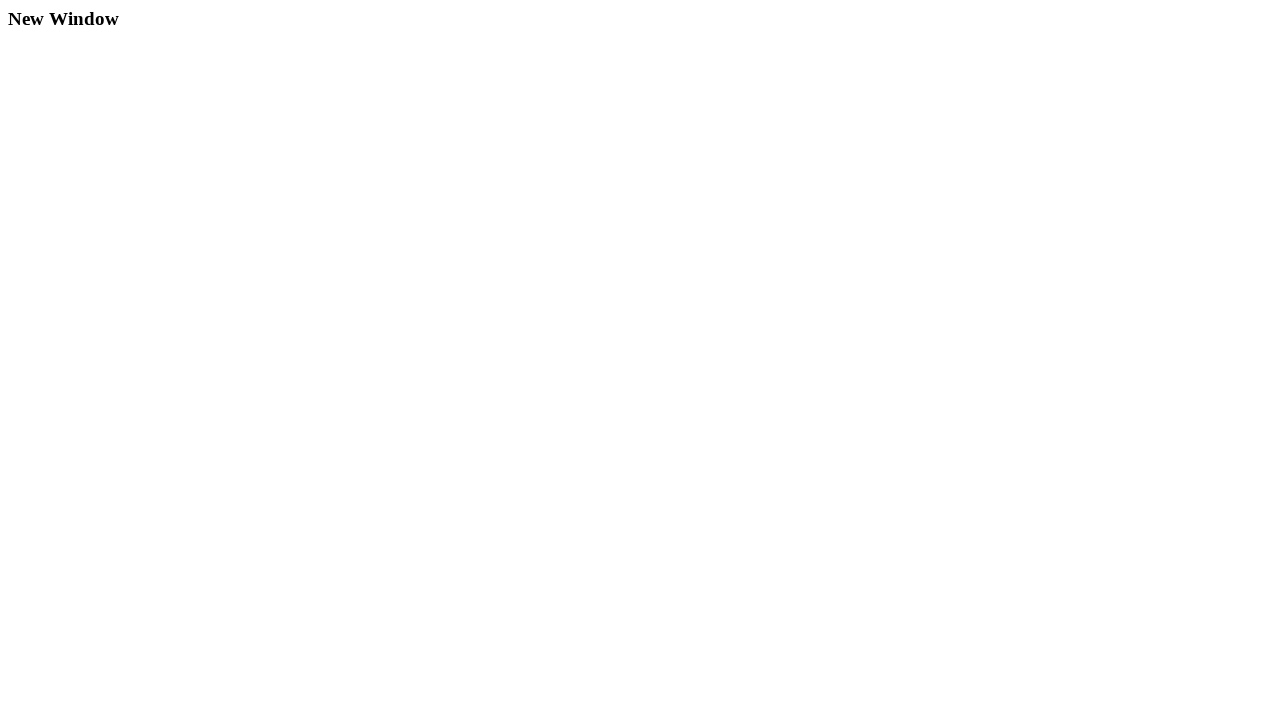

Switched back to first window and verified title is 'The Internet'
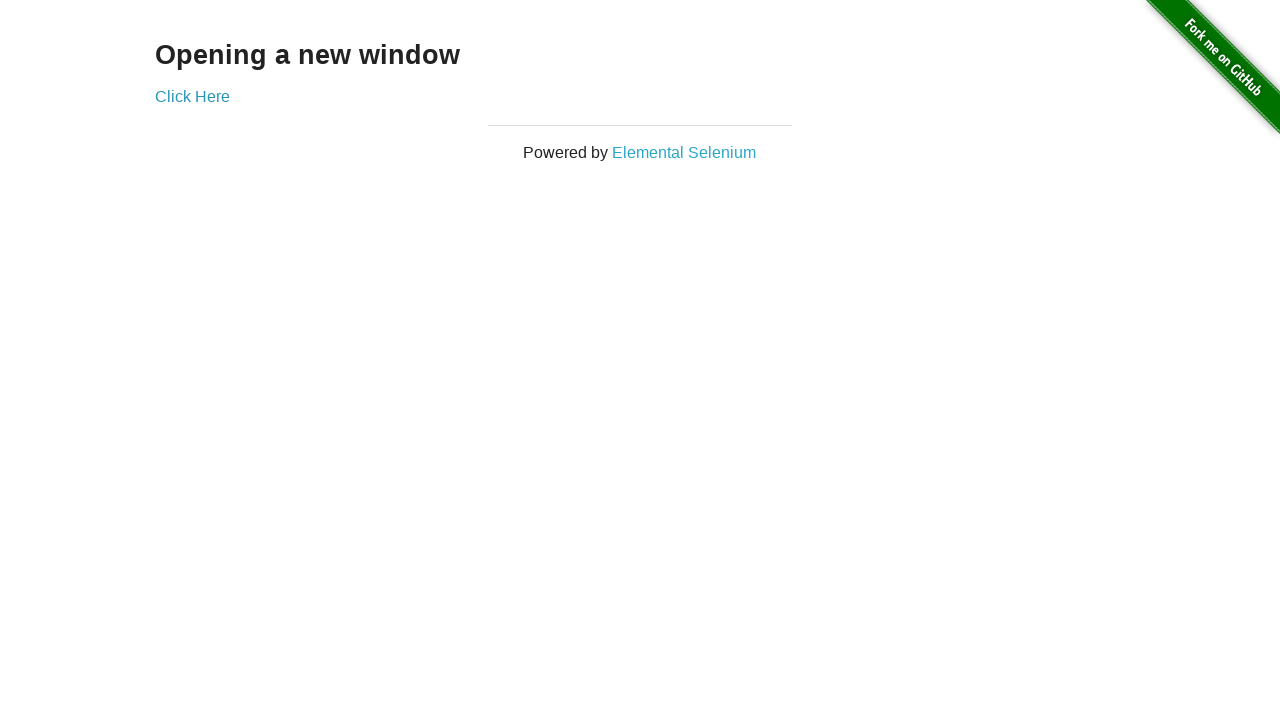

Closed the second window
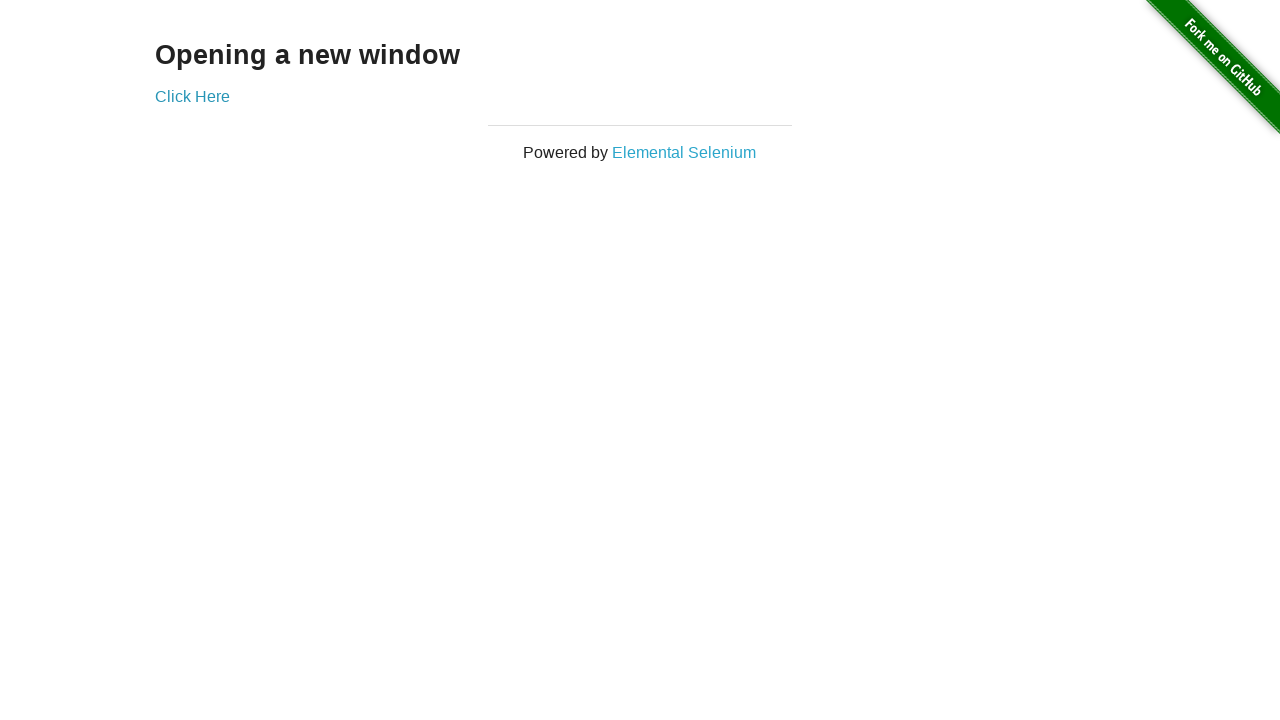

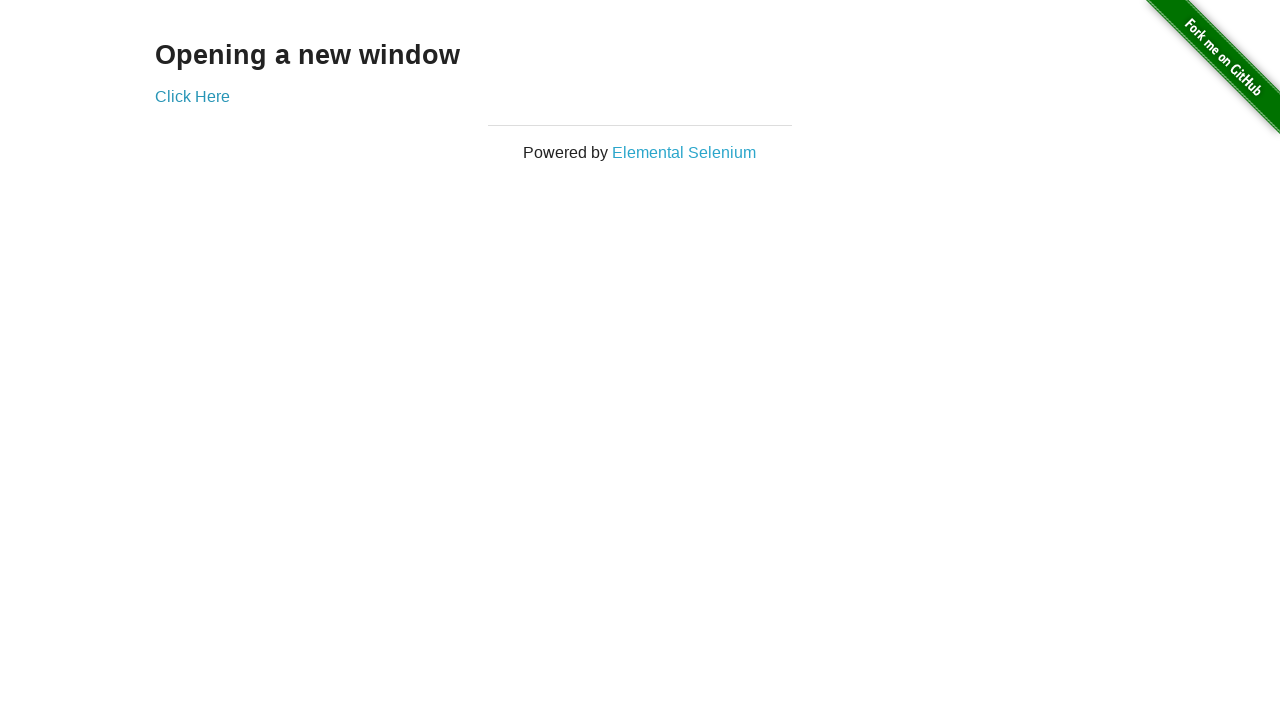